Tests that todo data persists after page reload

Starting URL: https://demo.playwright.dev/todomvc

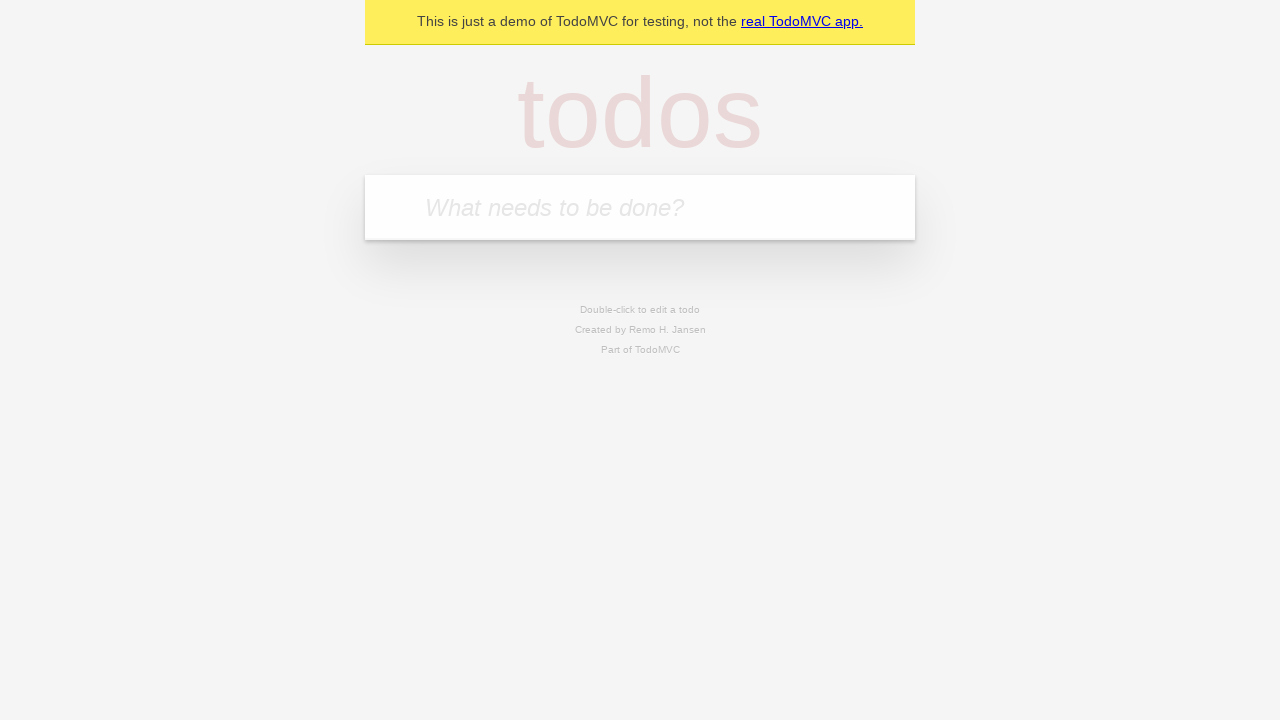

Filled new todo field with 'buy some cheese' on .new-todo
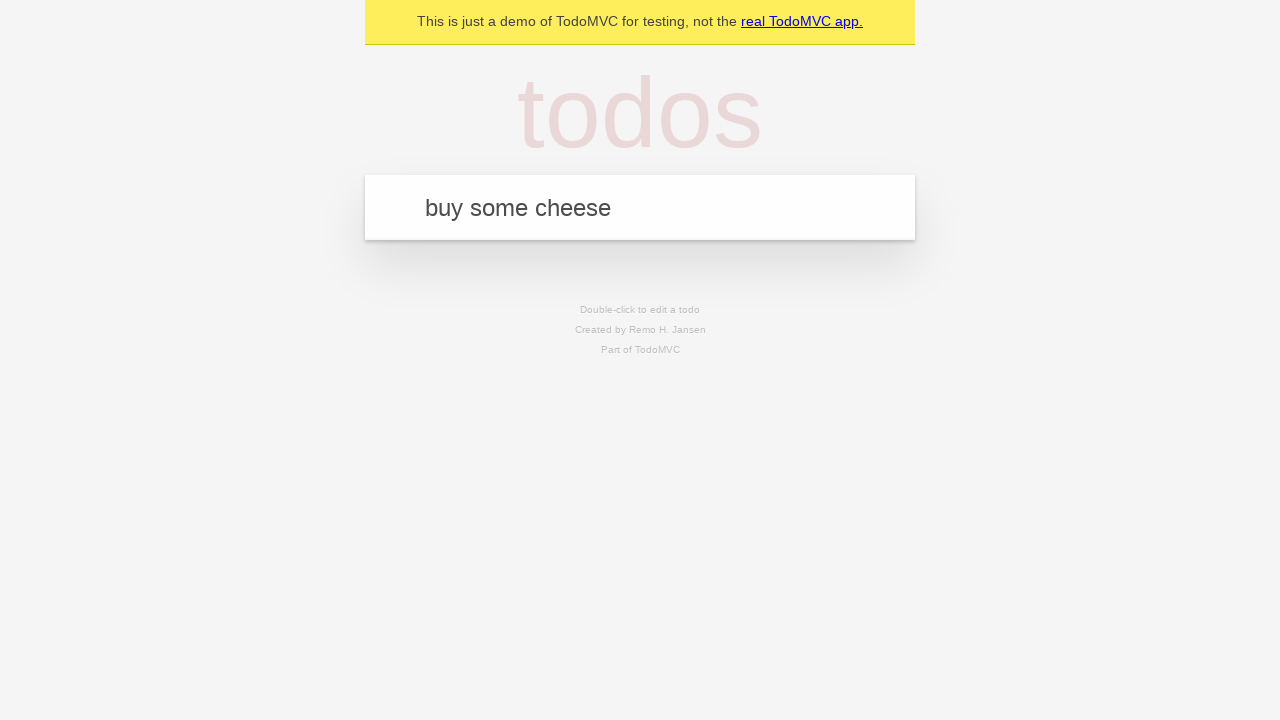

Pressed Enter to create first todo on .new-todo
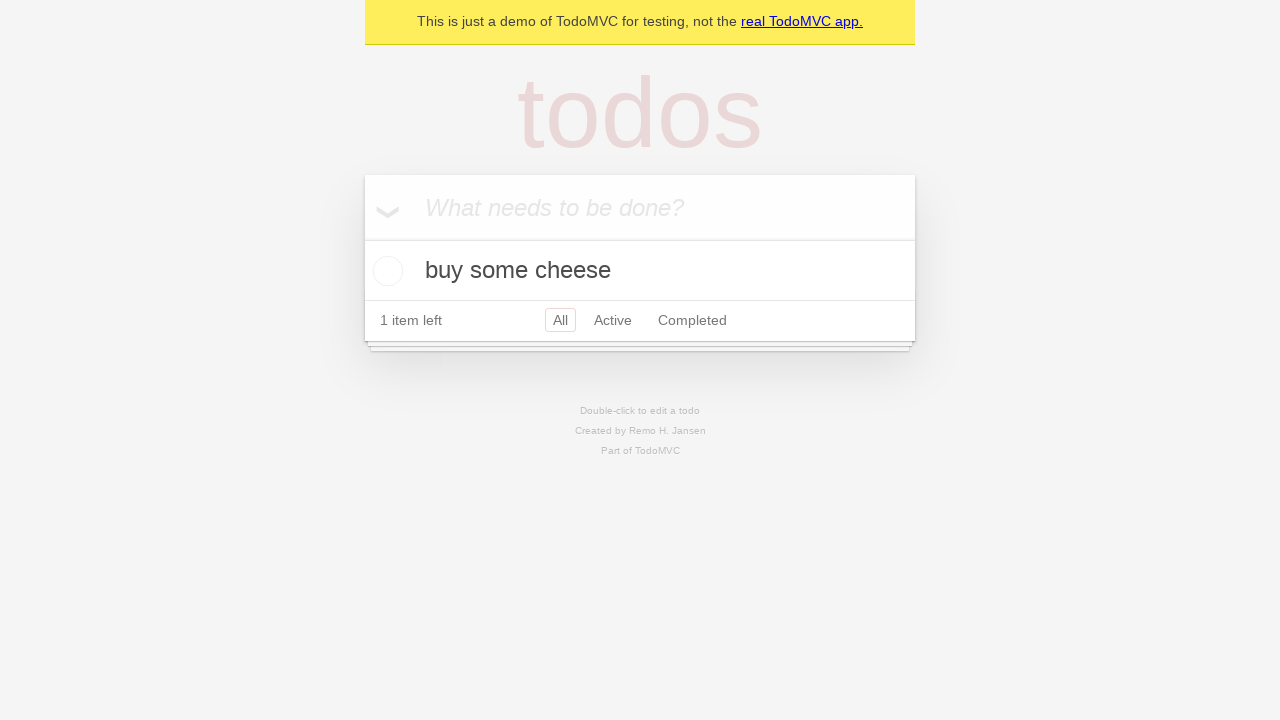

Filled new todo field with 'feed the cat' on .new-todo
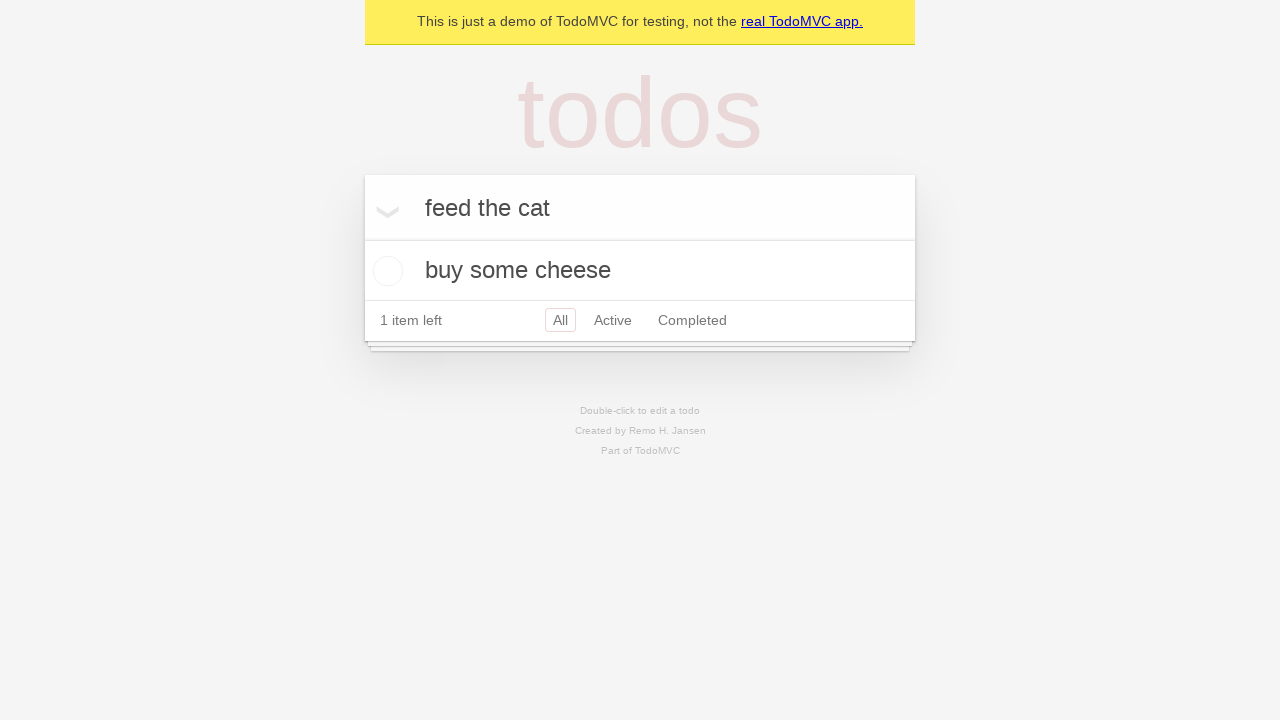

Pressed Enter to create second todo on .new-todo
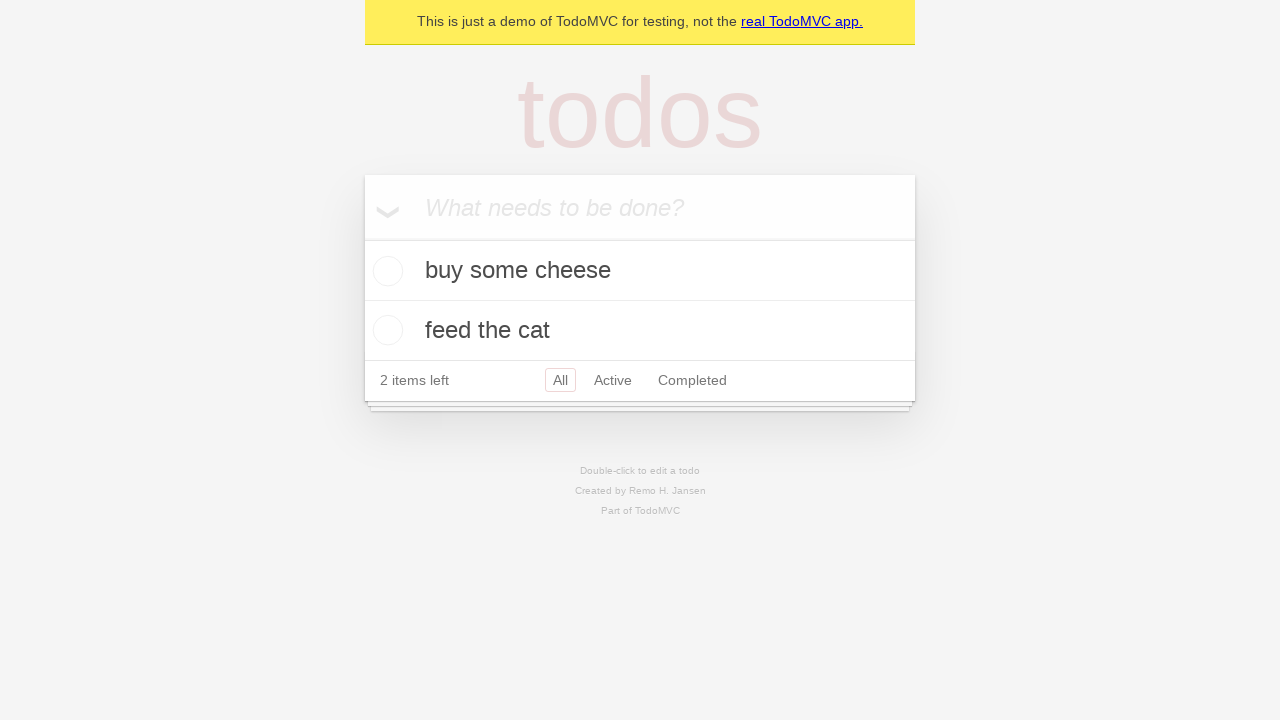

Checked first todo item at (385, 271) on .todo-list li >> nth=0 >> .toggle
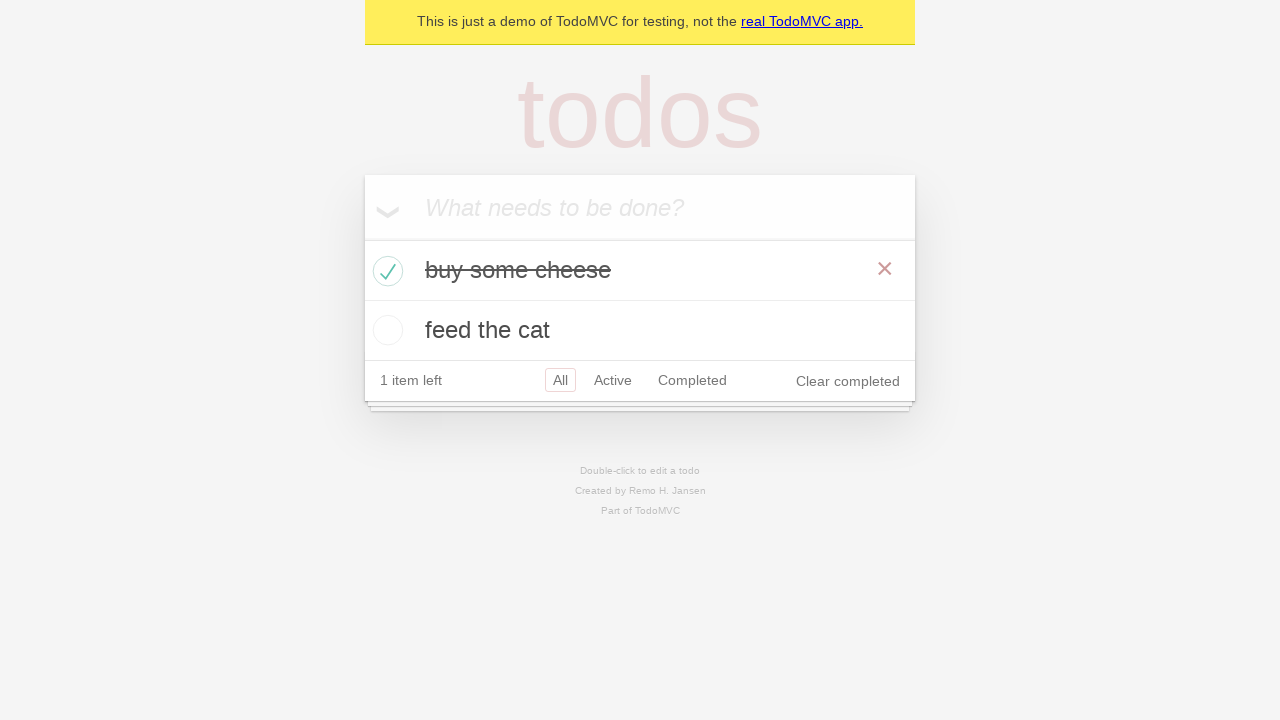

Reloaded the page to verify data persistence
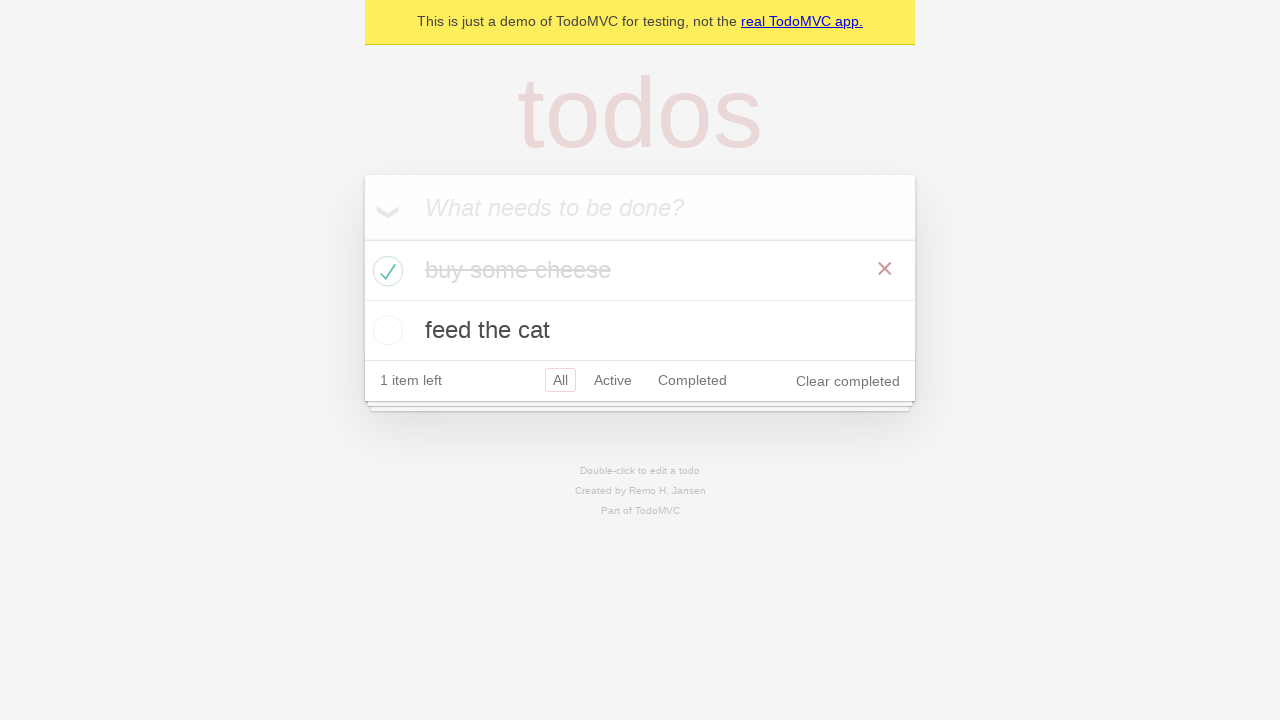

Waited for todo list to load after page reload
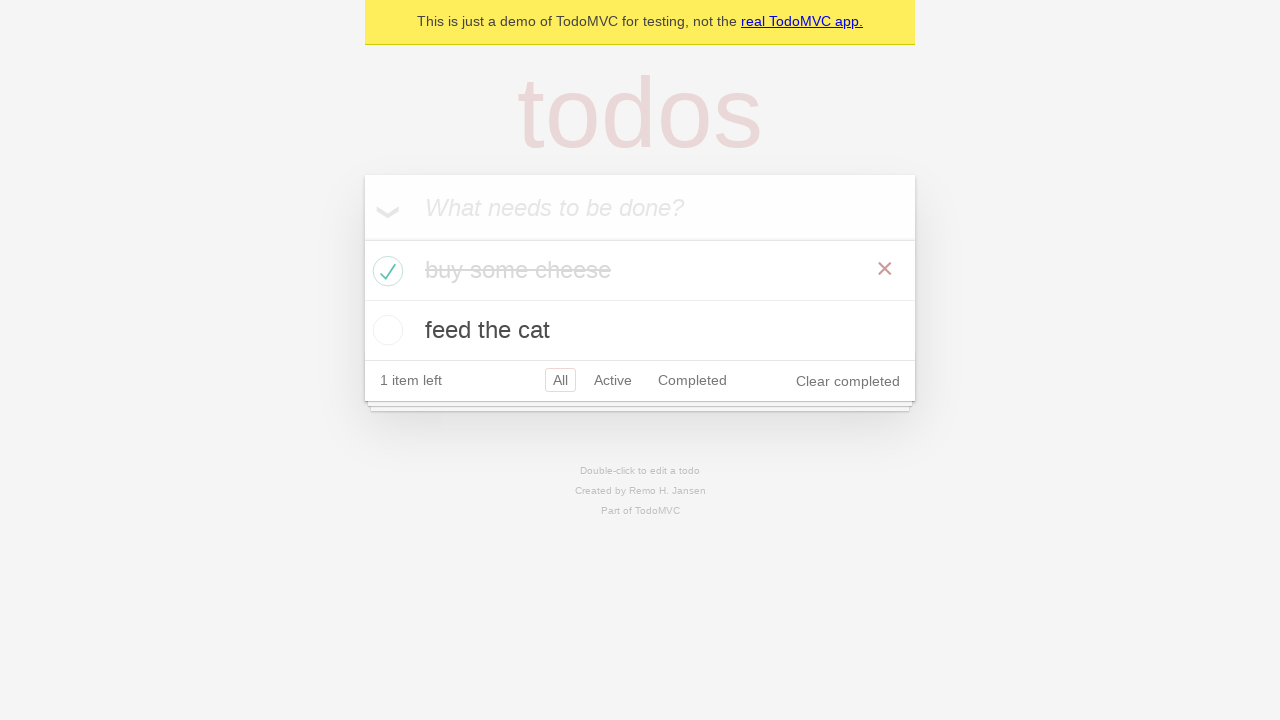

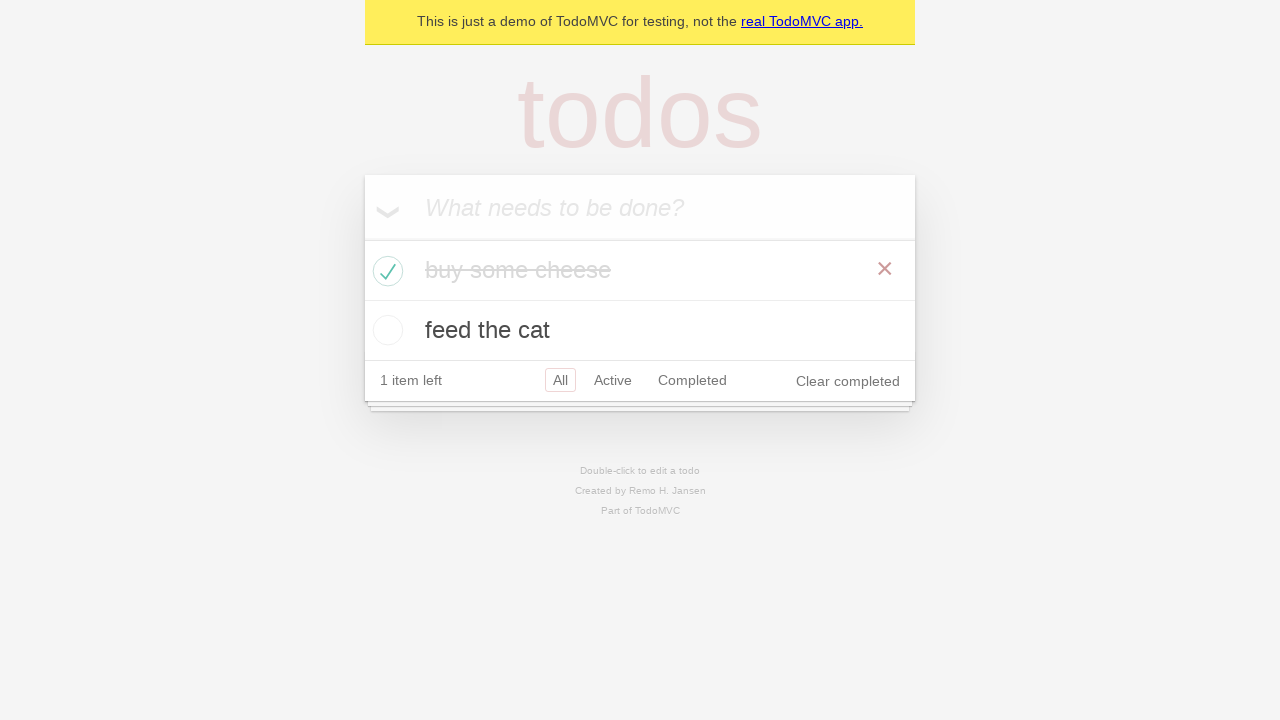